Tests navigation to the Shop page by clicking the Shop link

Starting URL: https://practice.automationtesting.in/

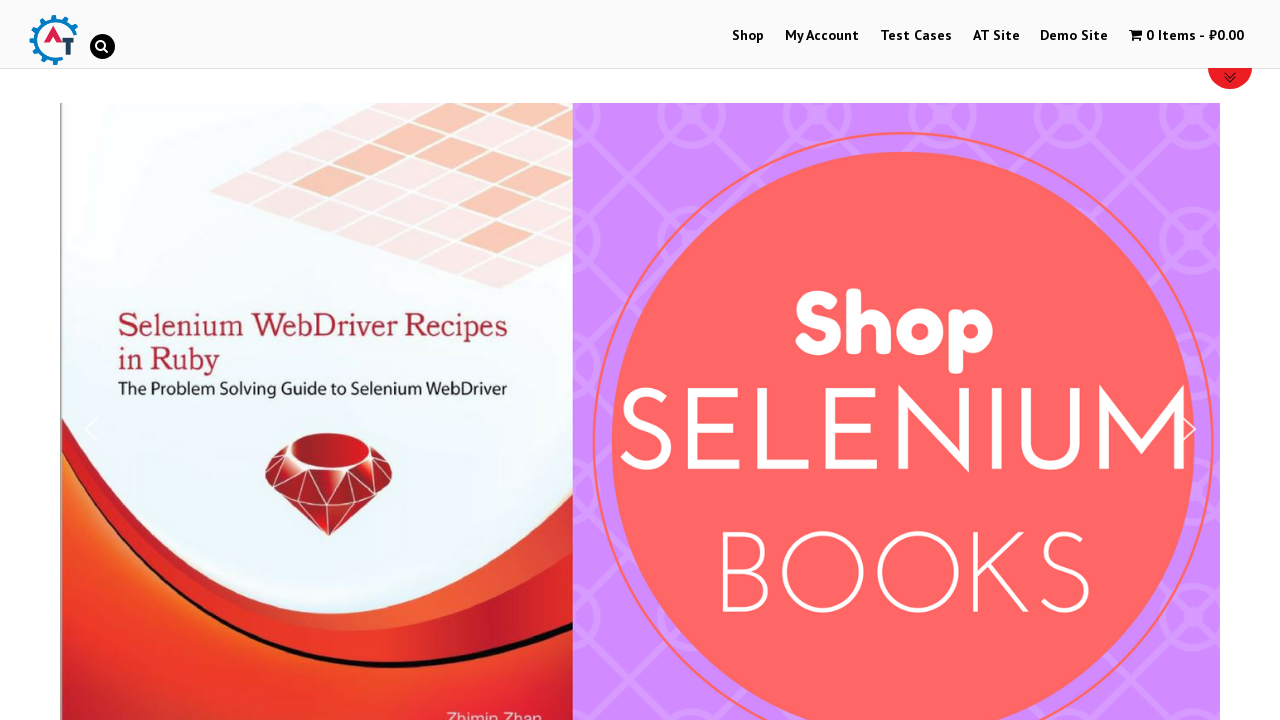

Clicked on Shop link to navigate to Shop page at (748, 36) on text=Shop
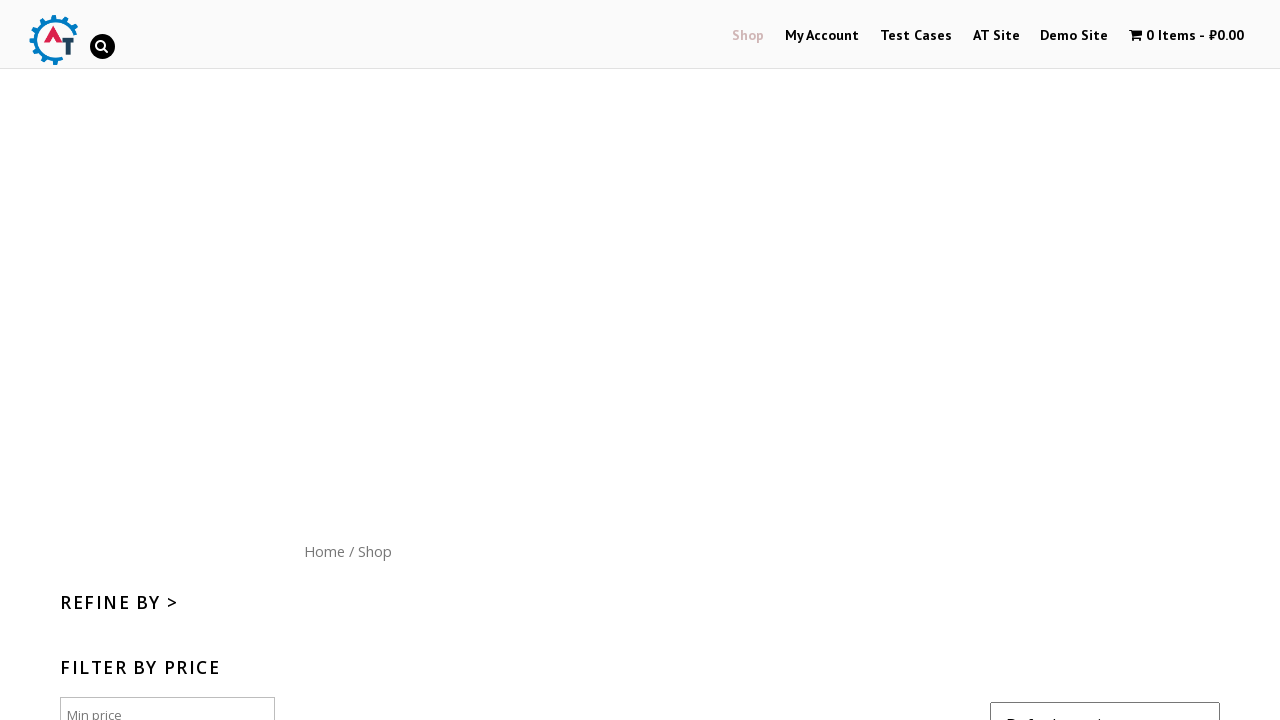

Shop page loaded successfully
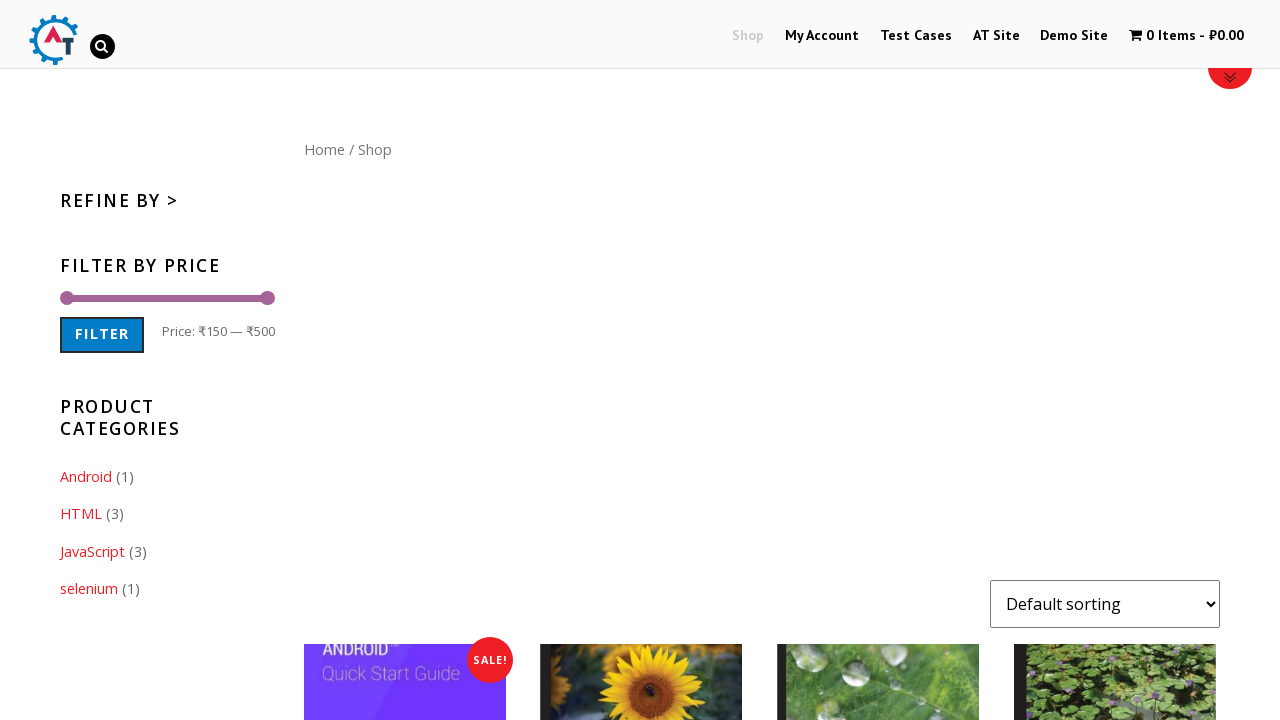

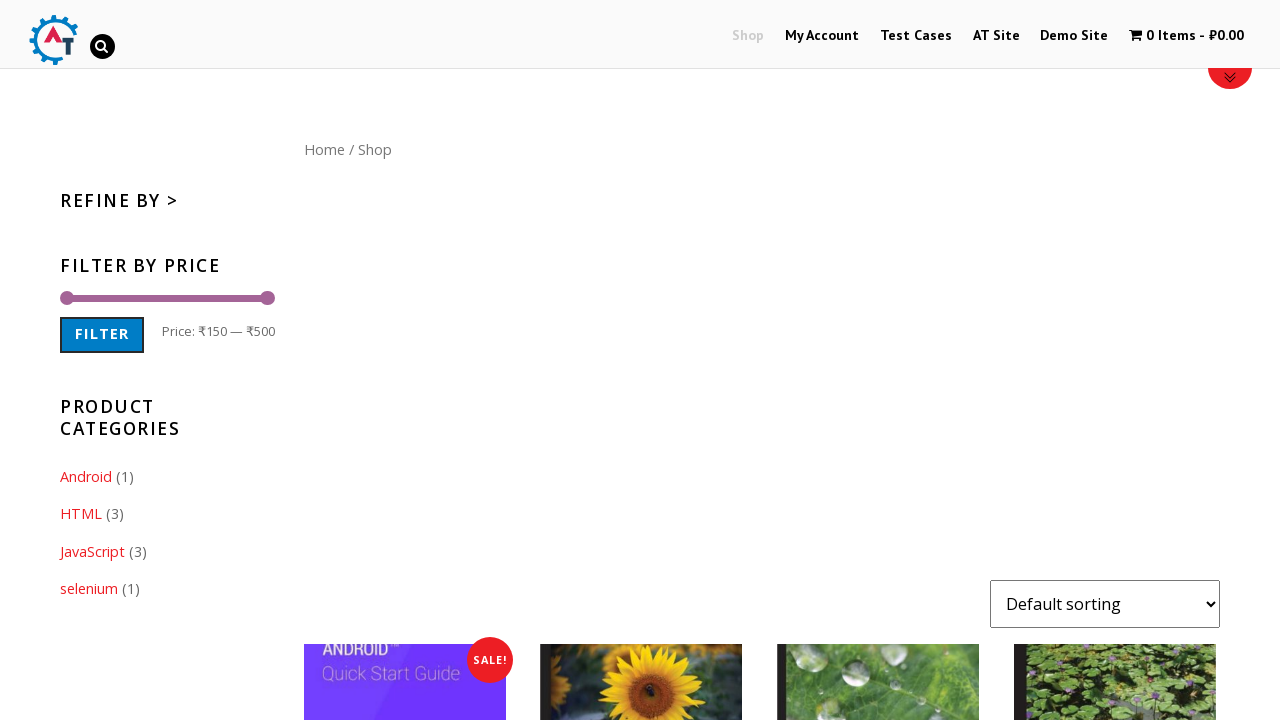